Tests drag and drop functionality by verifying elements A and B are in their correct containers, dragging element A to container B, verifying the swap, then dragging it back and verifying elements return to original positions.

Starting URL: https://the-internet.herokuapp.com/drag_and_drop

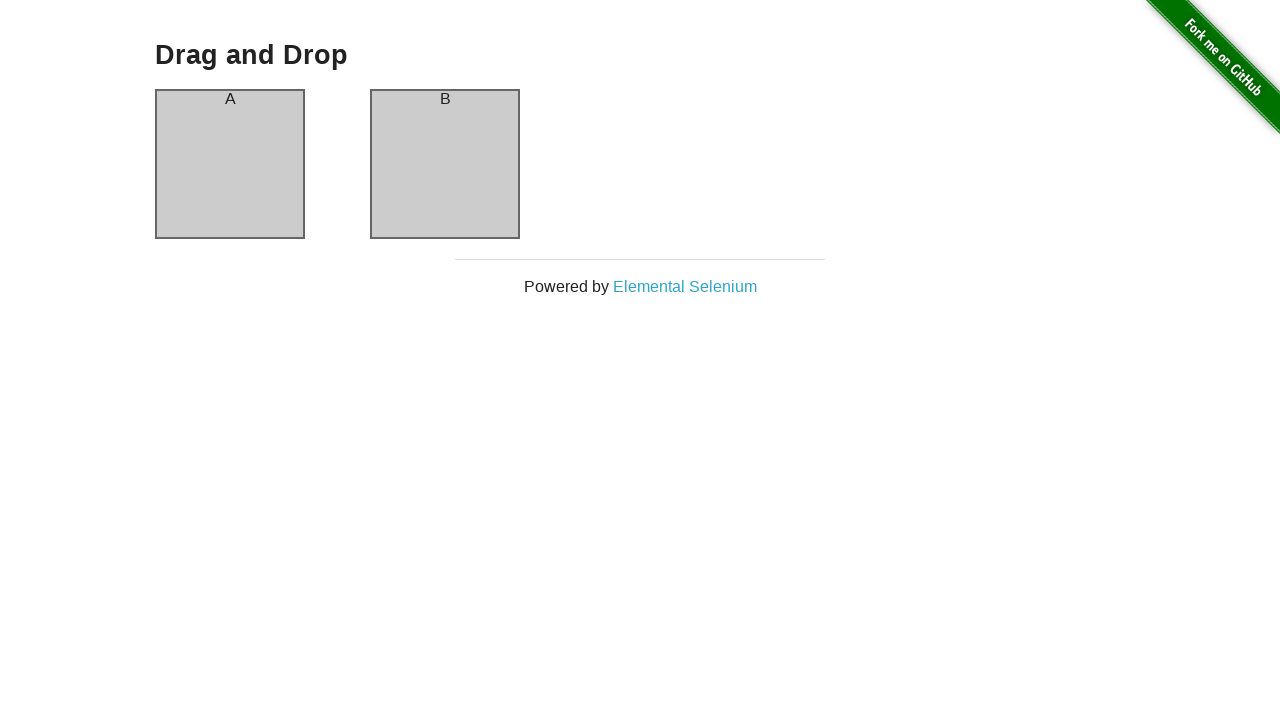

Waited for drag and drop page to load with header visible
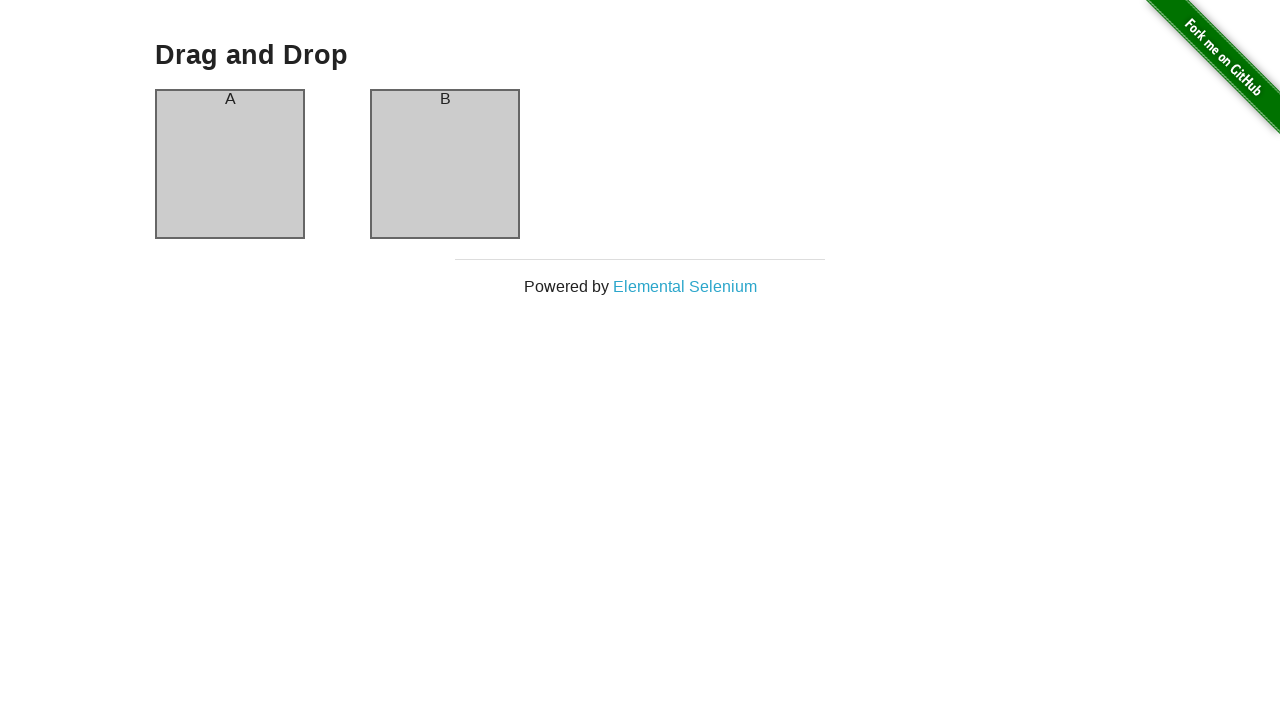

Located container A and B headers
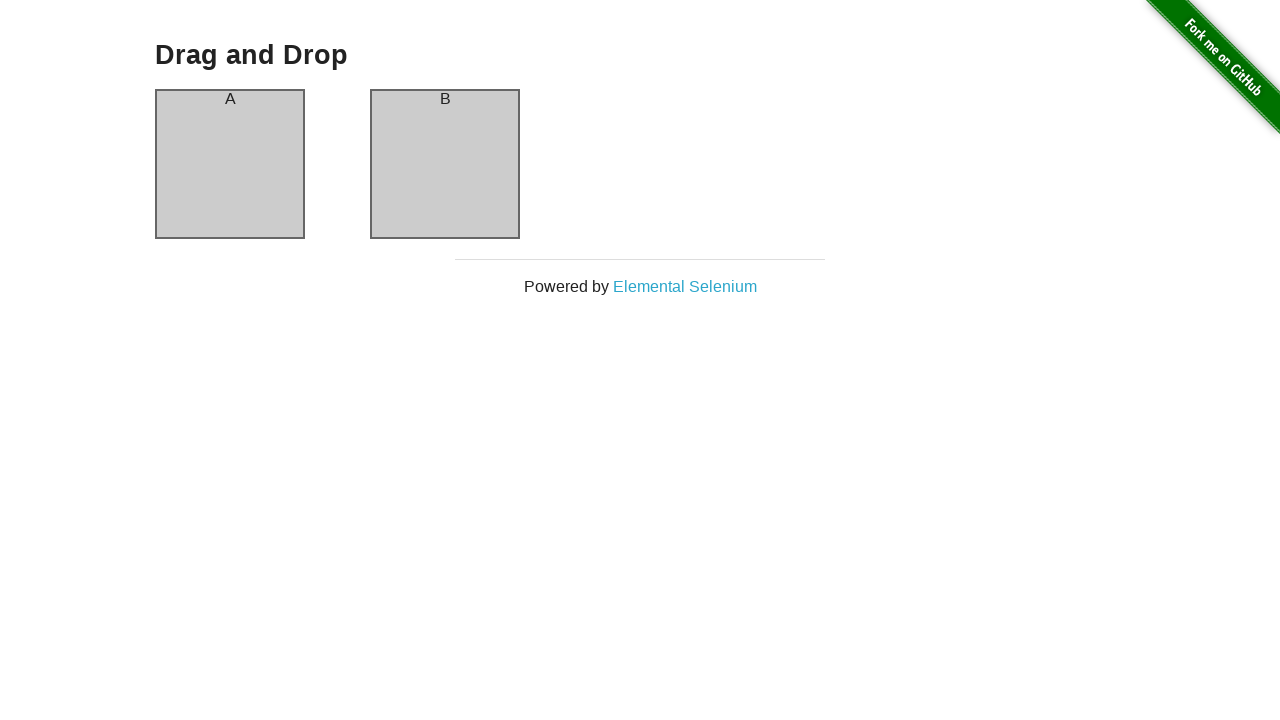

Verified element A is in container A initially
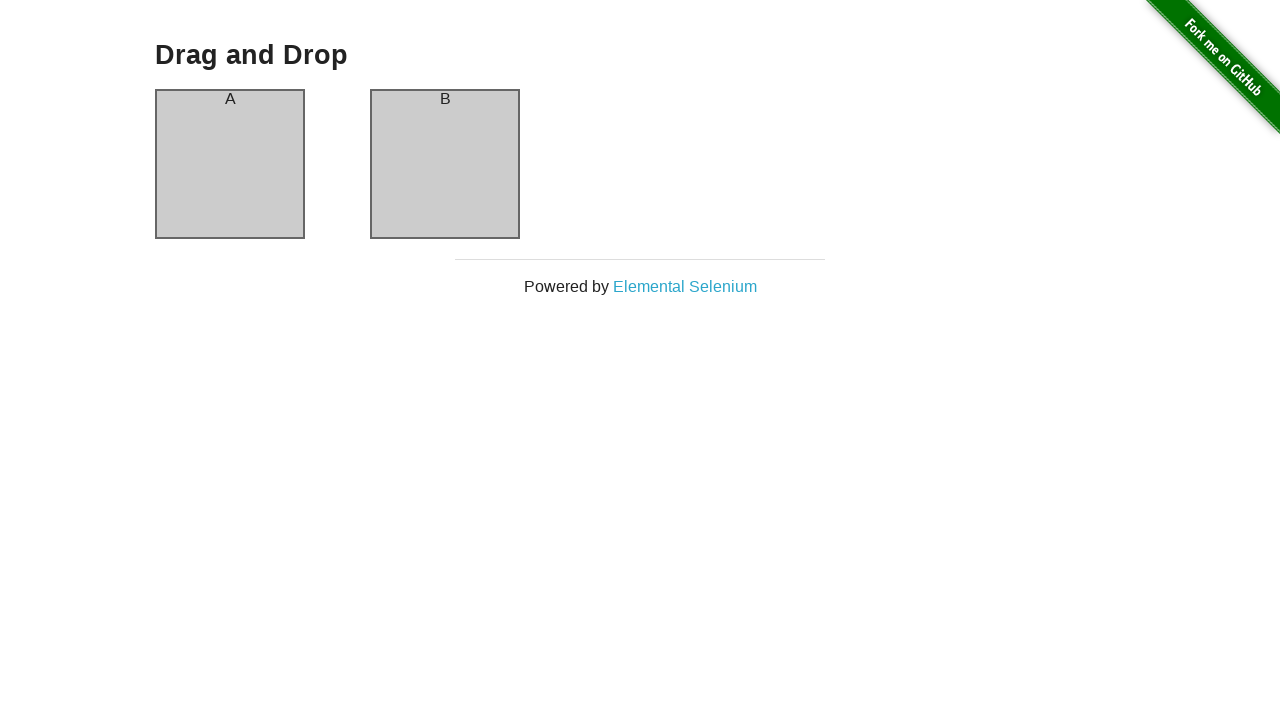

Verified element B is in container B initially
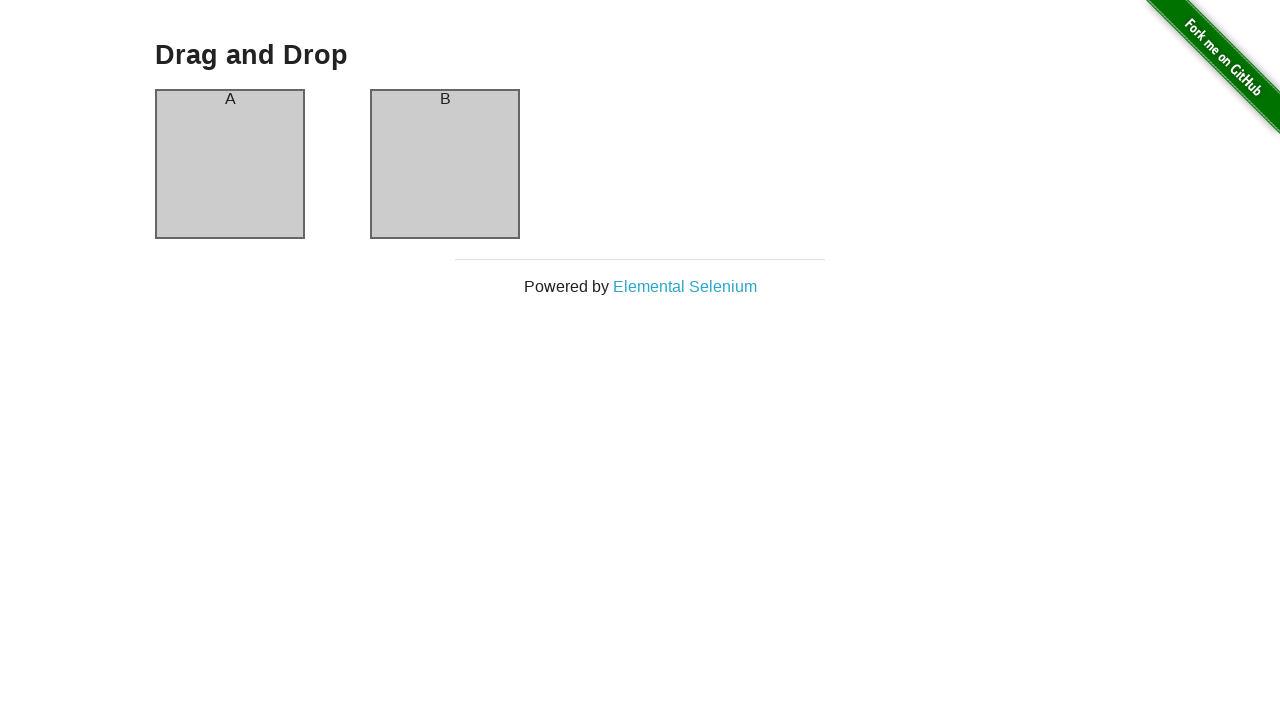

Dragged element A from container A to container B
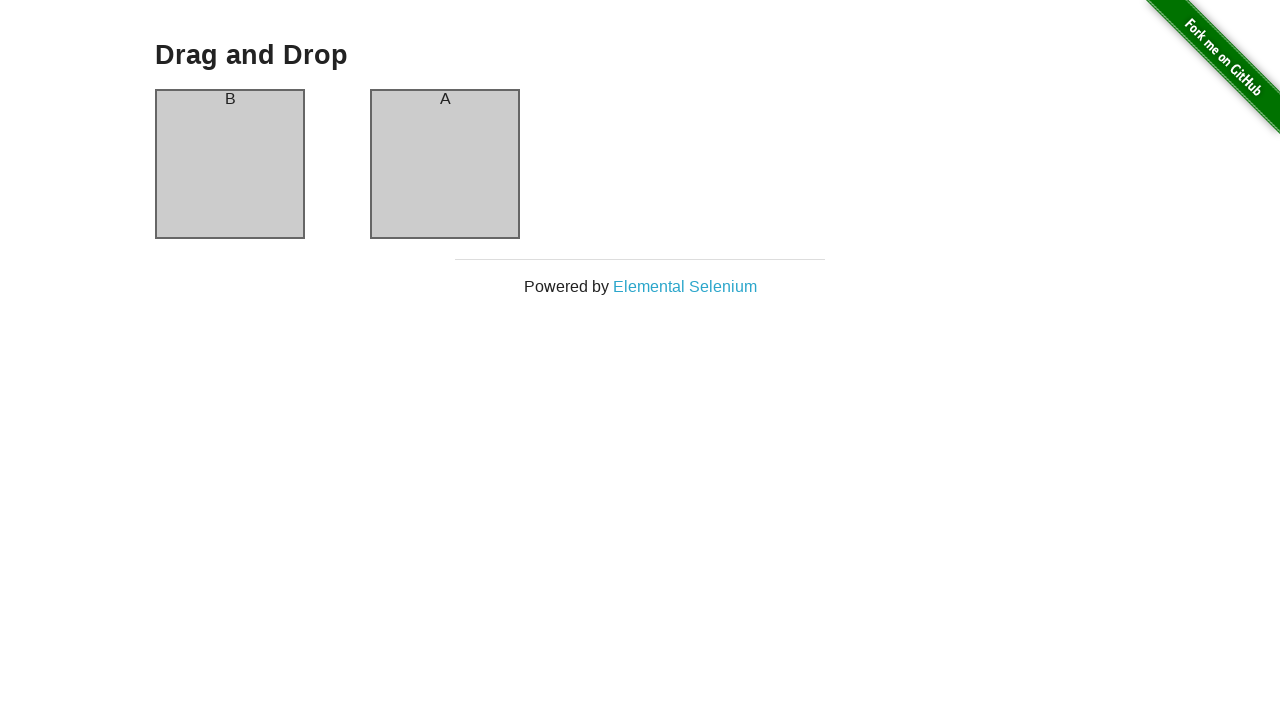

Waited for DOM to update after first drag operation
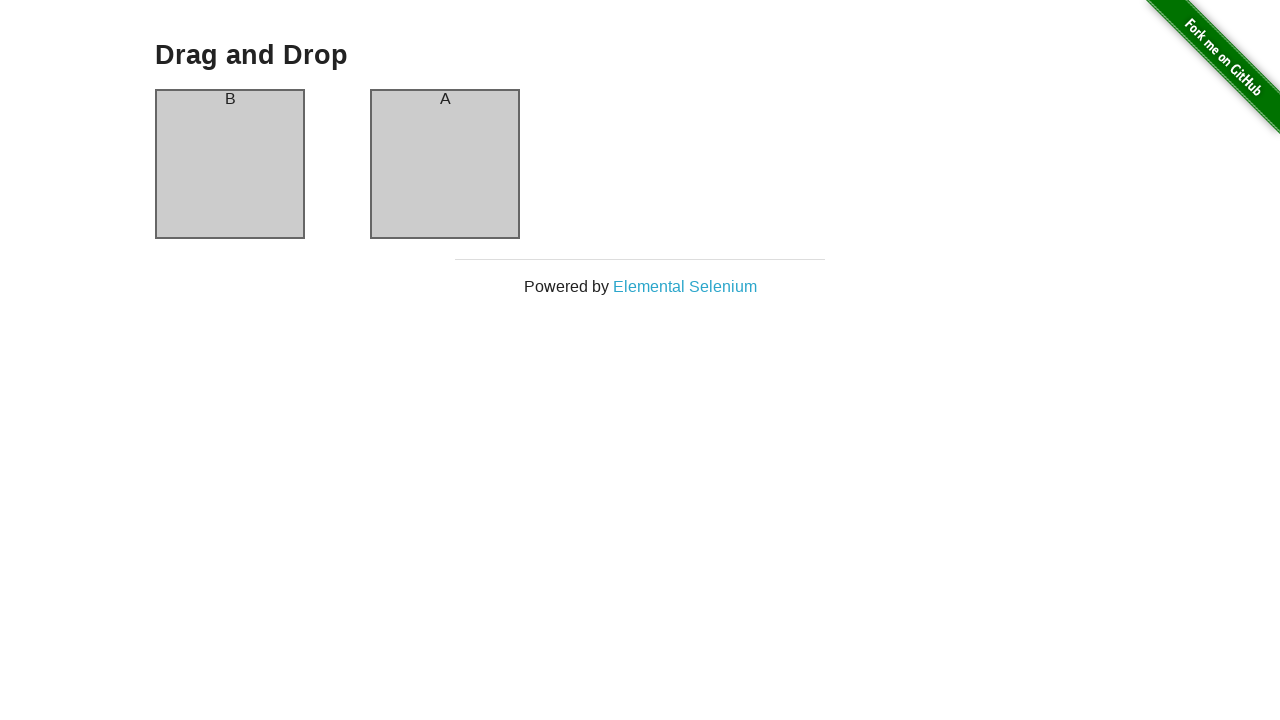

Verified element B is now in container A after swap
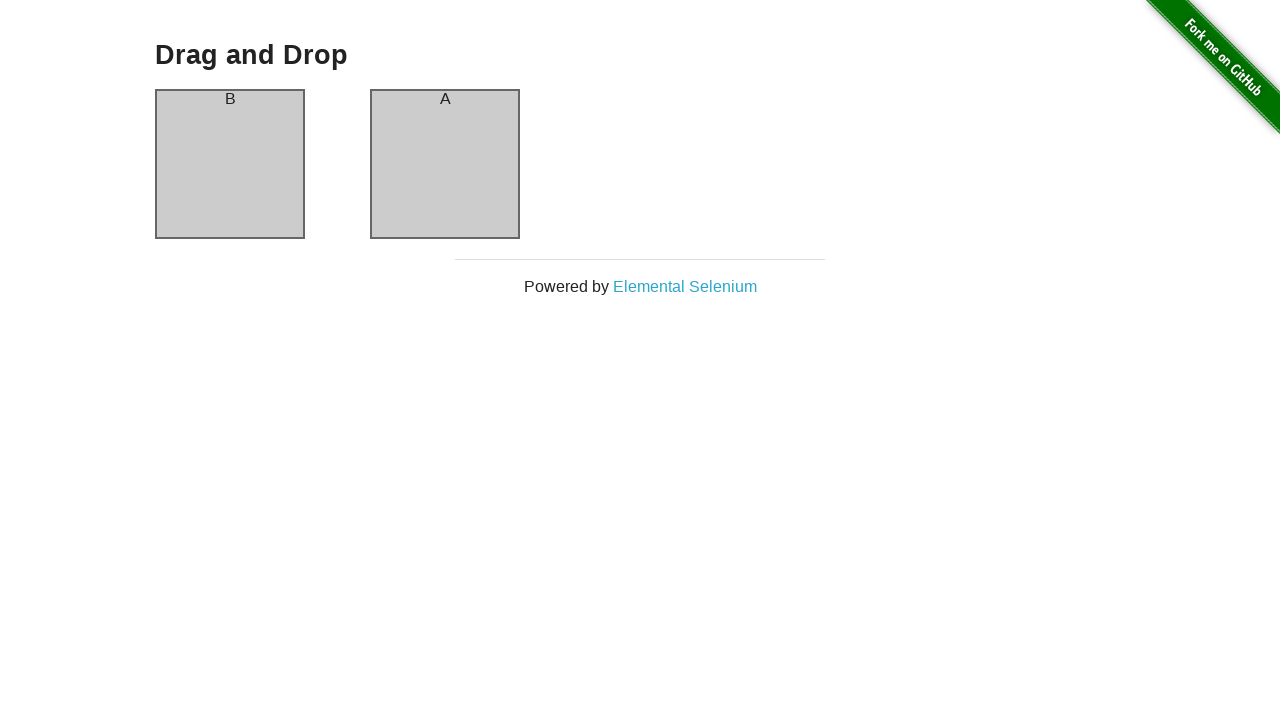

Verified element A is now in container B after swap
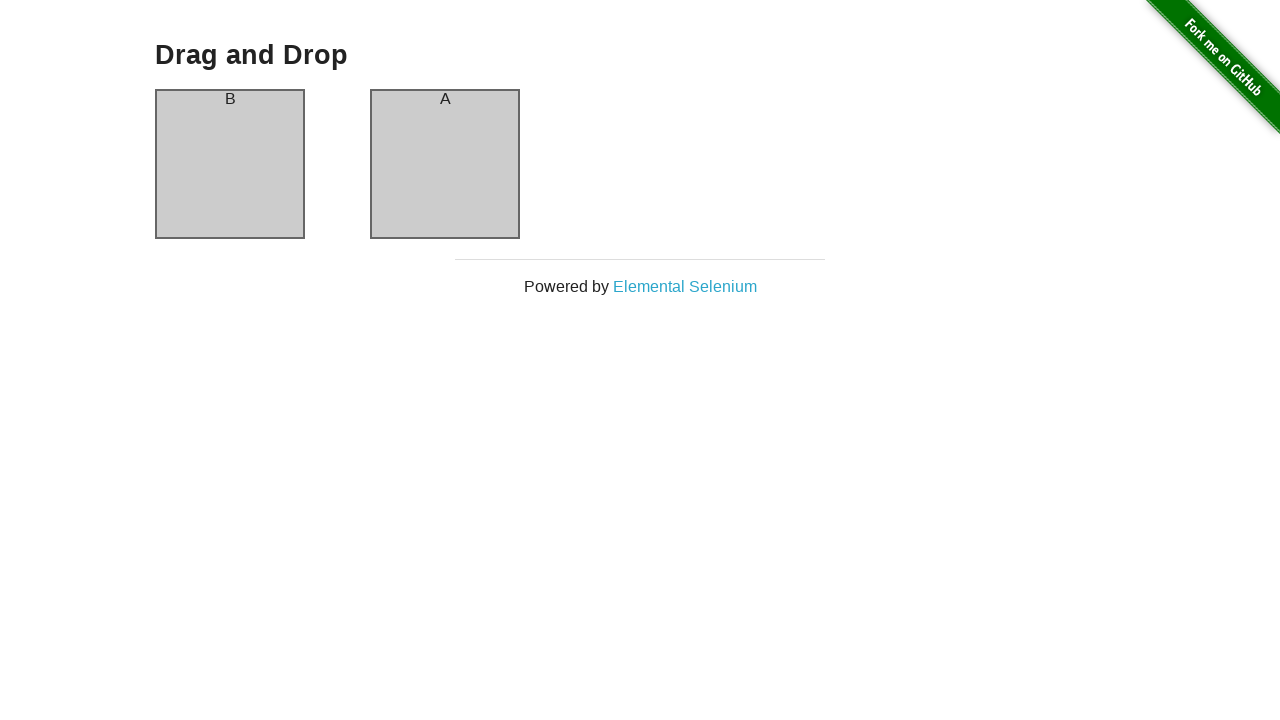

Dragged element A from container B back to container A
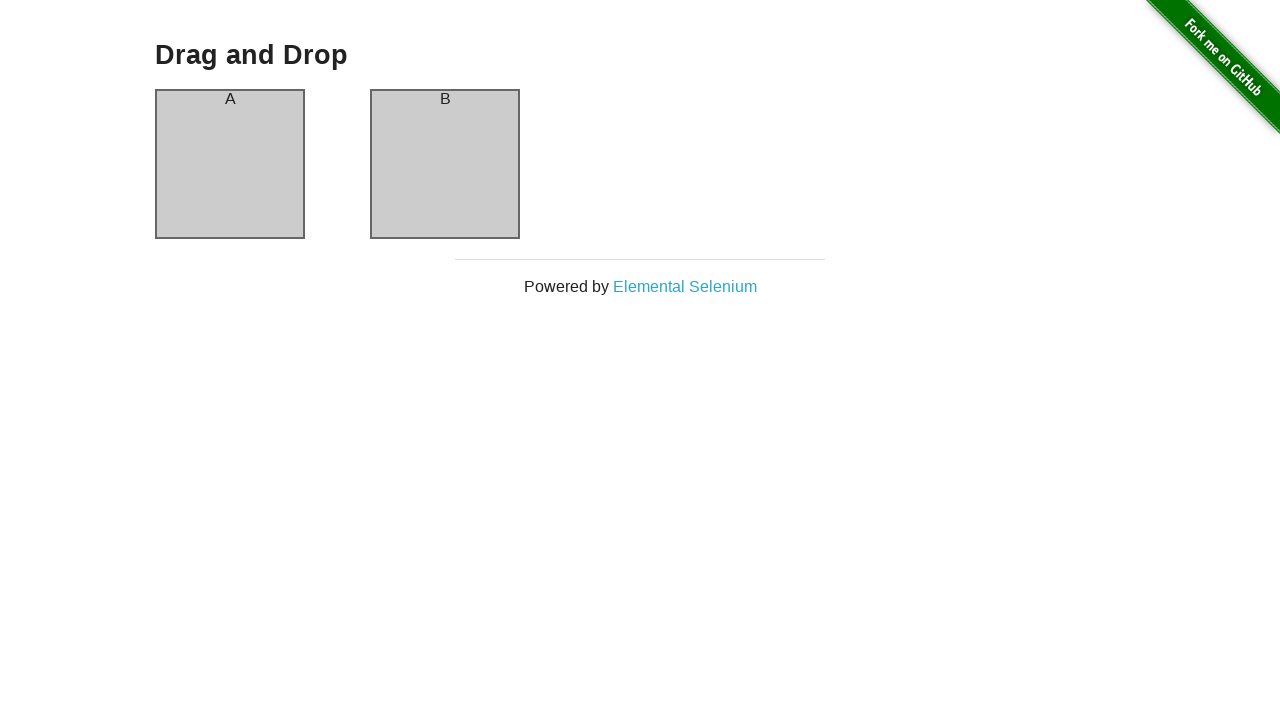

Waited for DOM to update after second drag operation
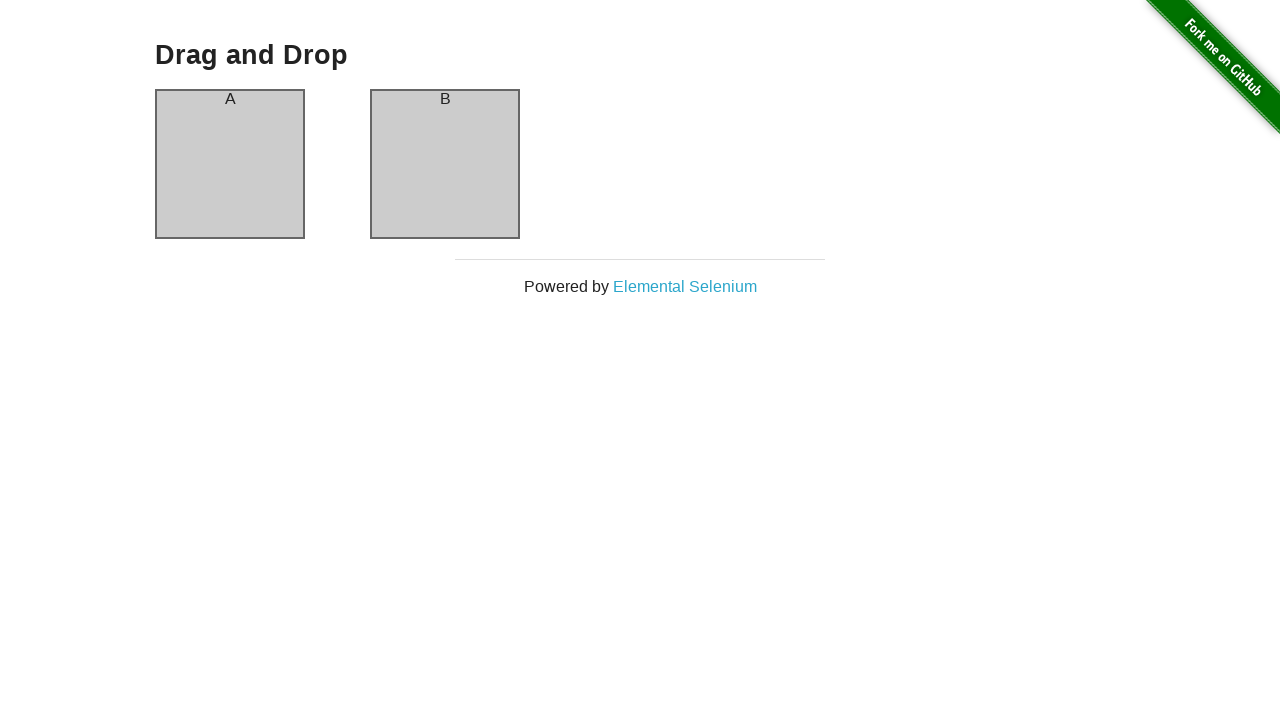

Verified element A is back in container A at original position
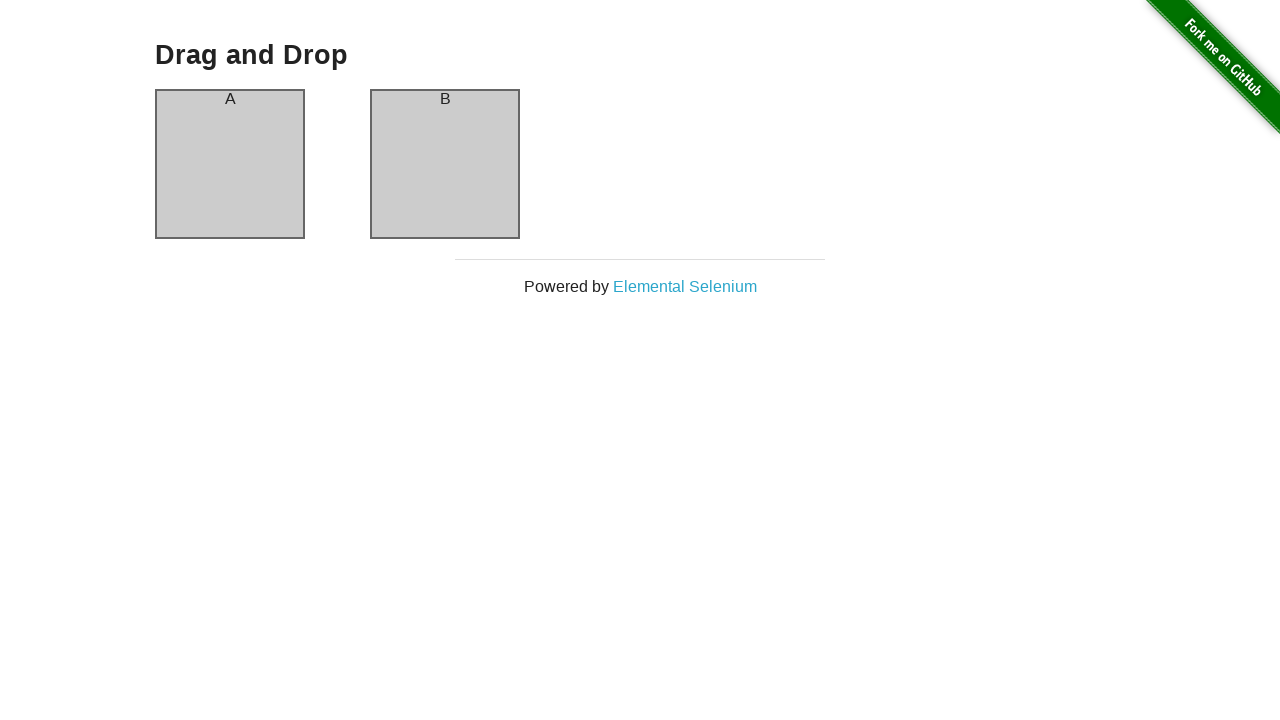

Verified element B is back in container B at original position
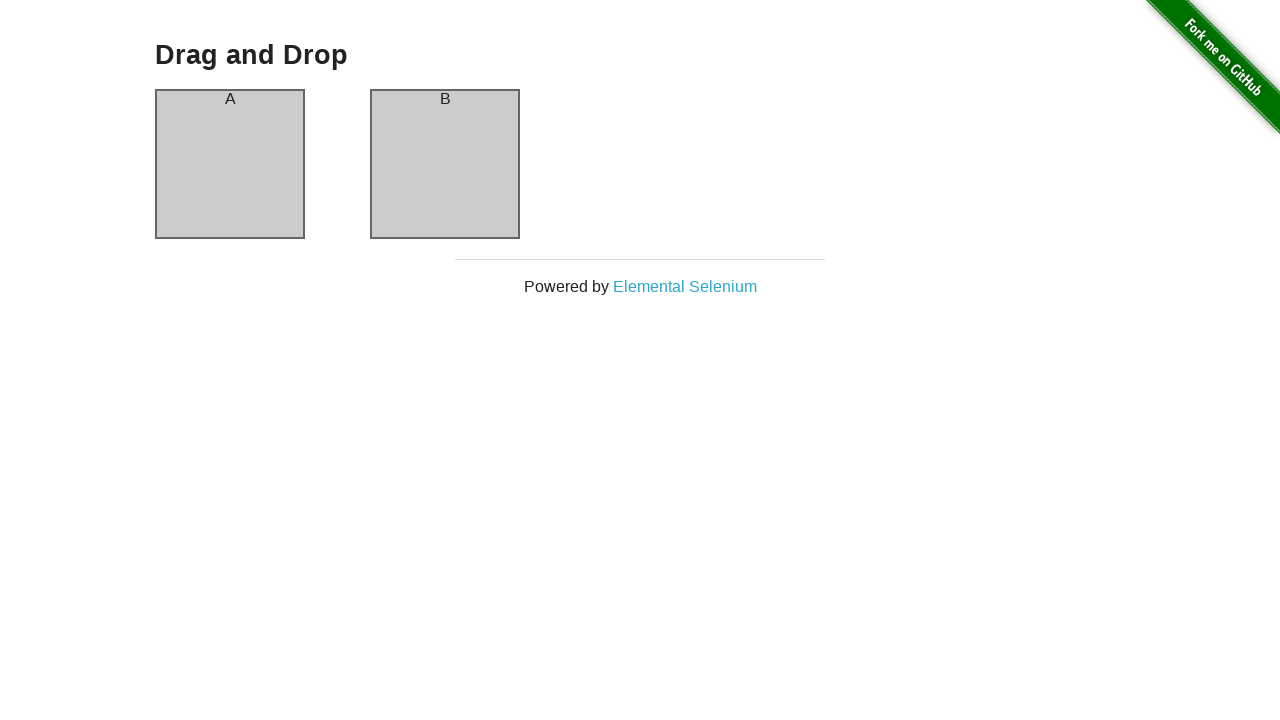

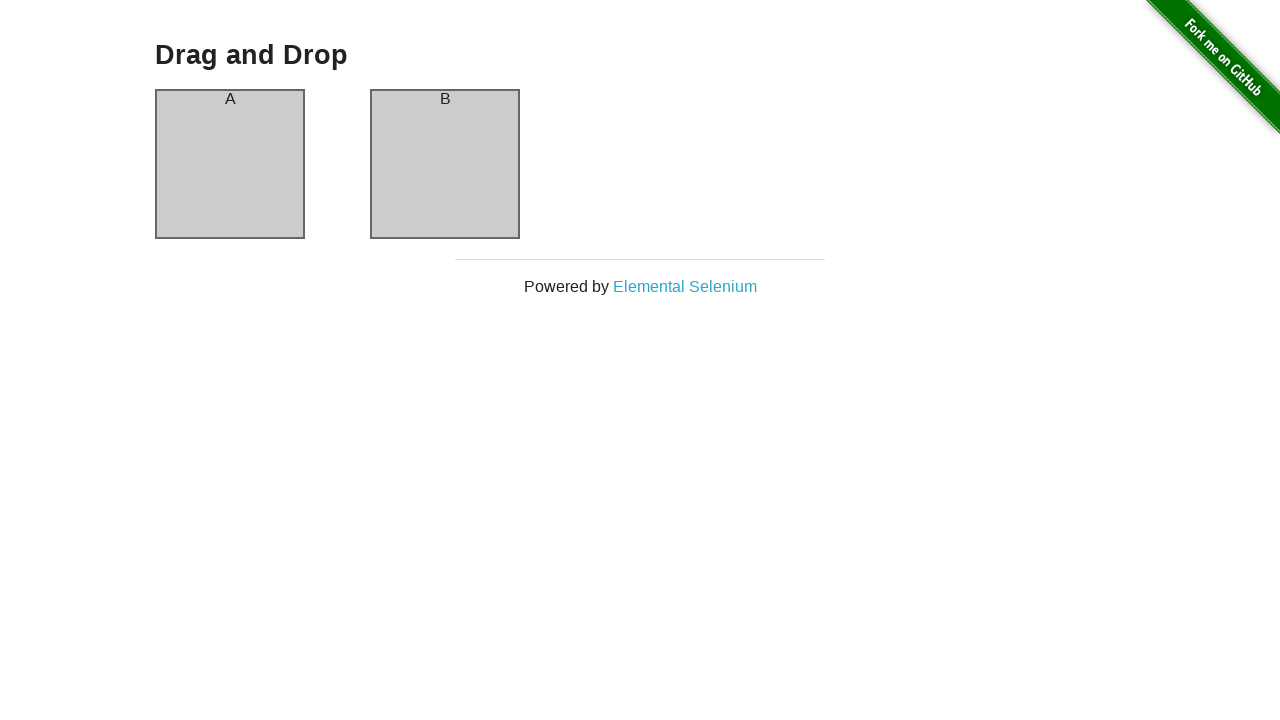